Tests AngularJS two-way data binding by entering a name in the input field and verifying the greeting text updates to include the entered name.

Starting URL: https://angularjs.org/

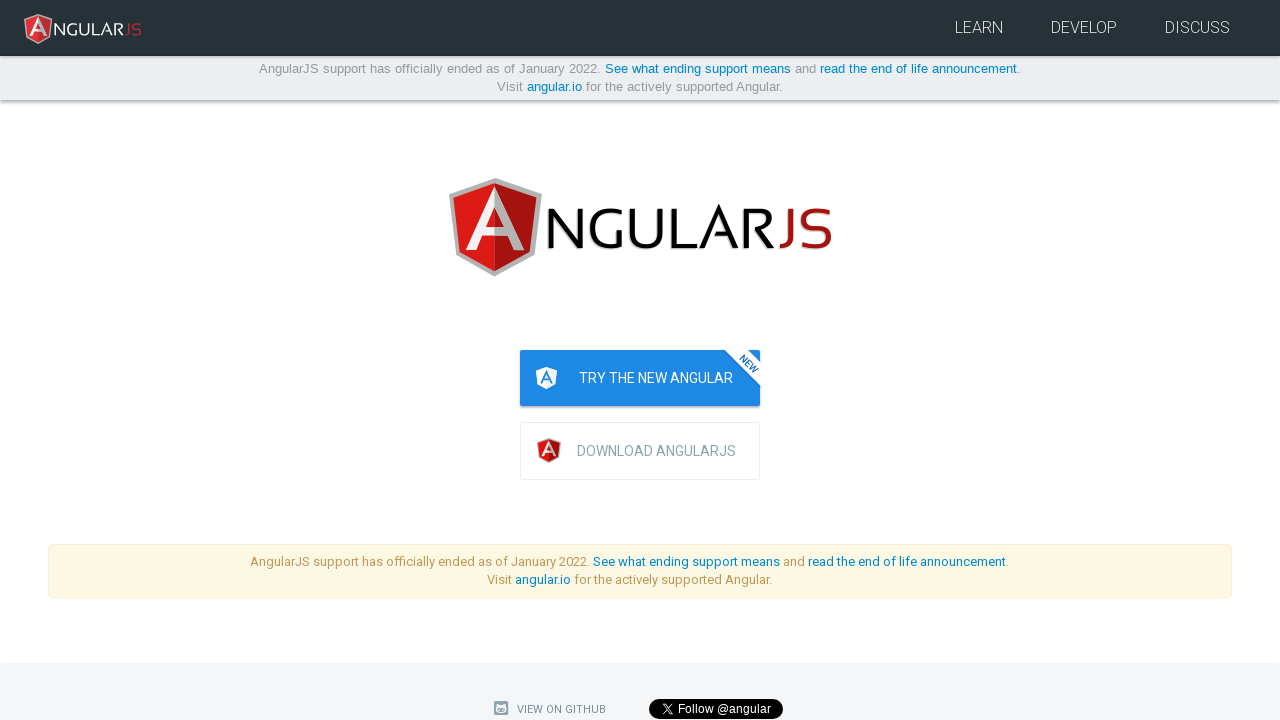

Waited for AngularJS input field to be visible
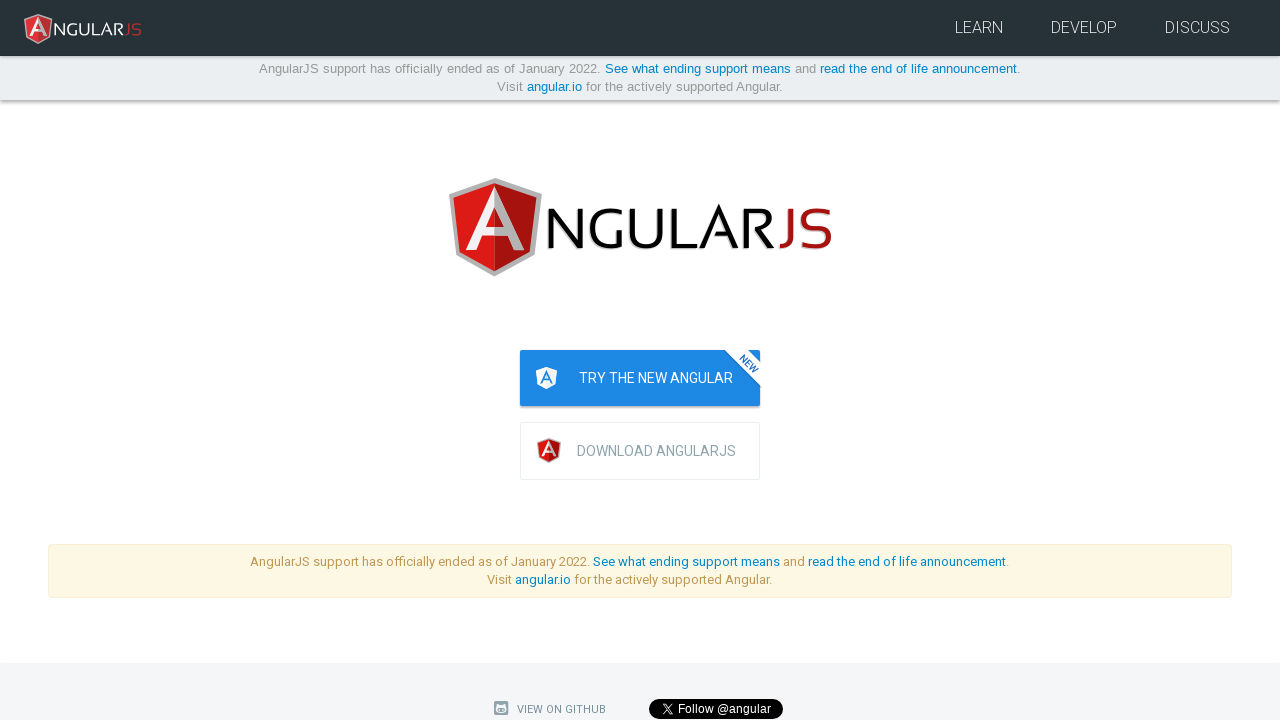

Filled name input field with 'Jennifer' on input[ng-model='yourName']
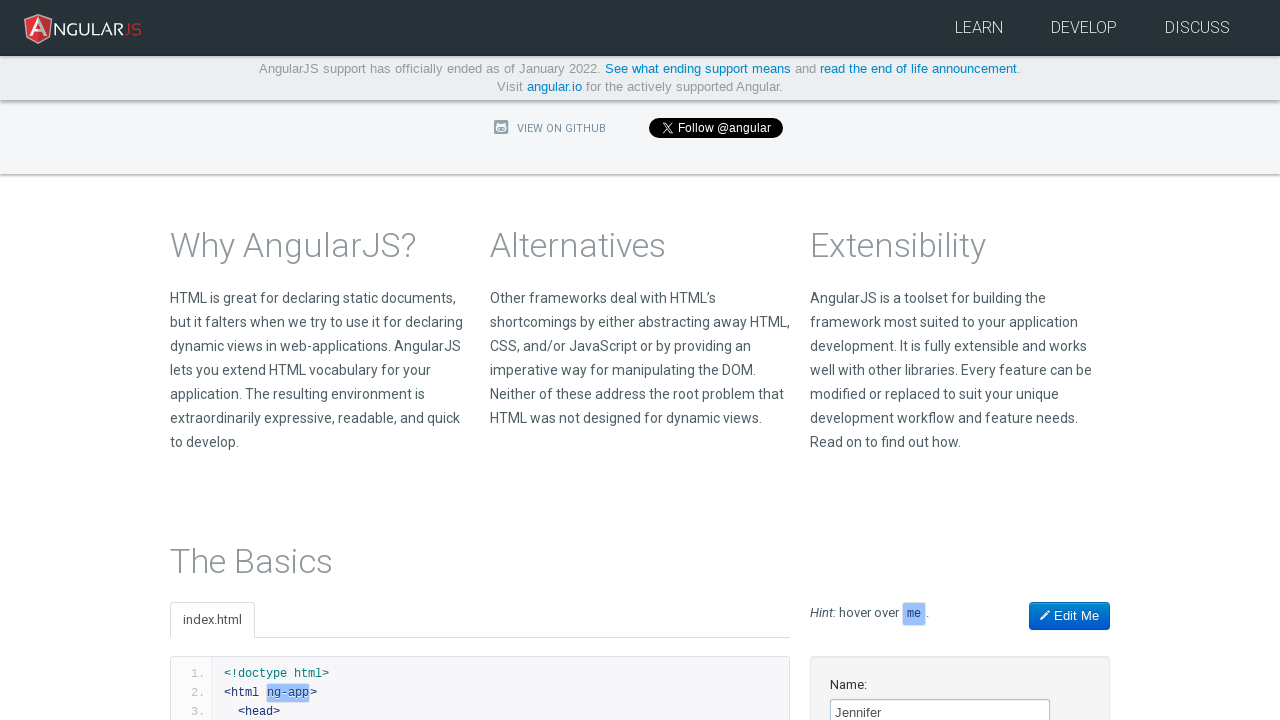

Greeting text element became visible
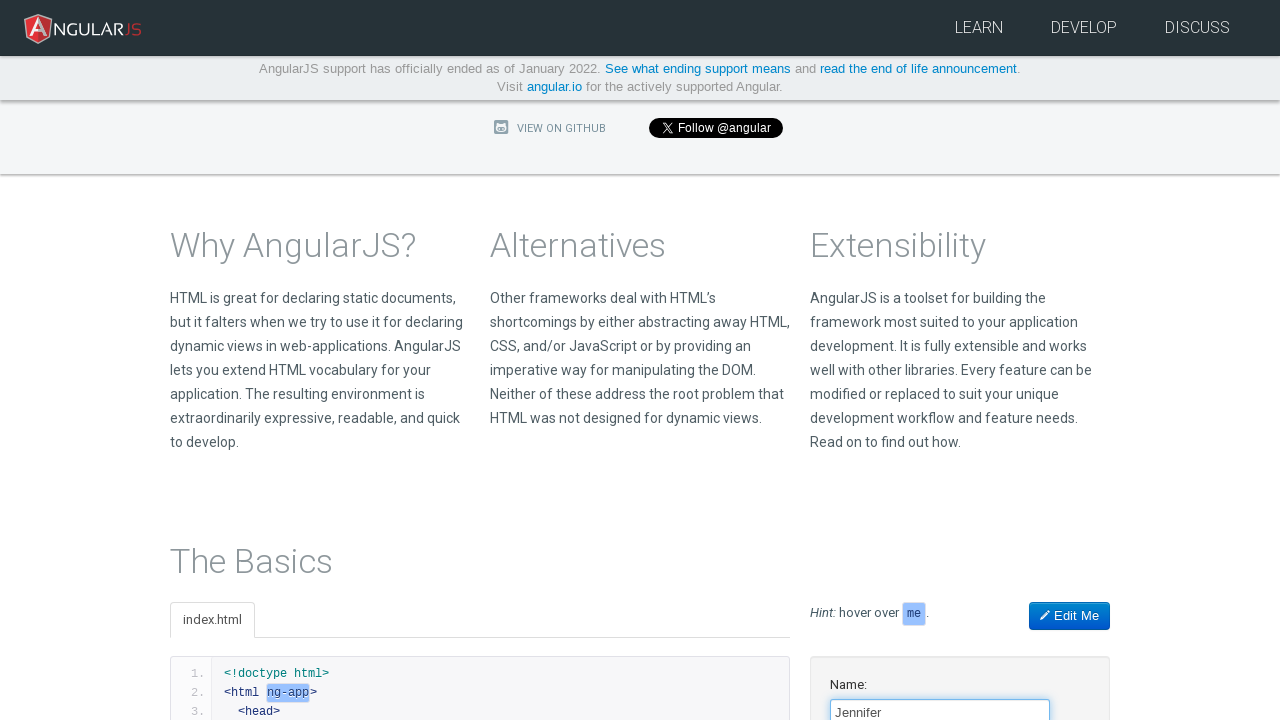

Retrieved greeting text: 'Hello Jennifer!'
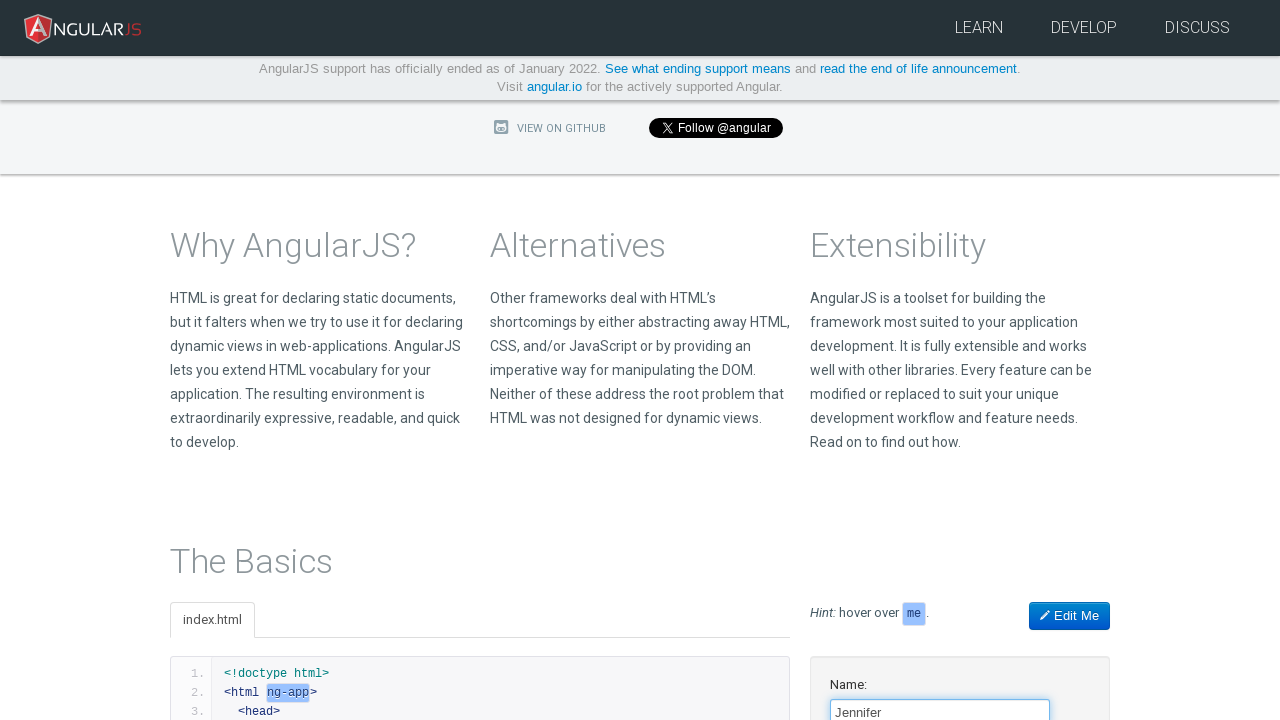

Assertion passed: greeting text contains 'Jennifer'
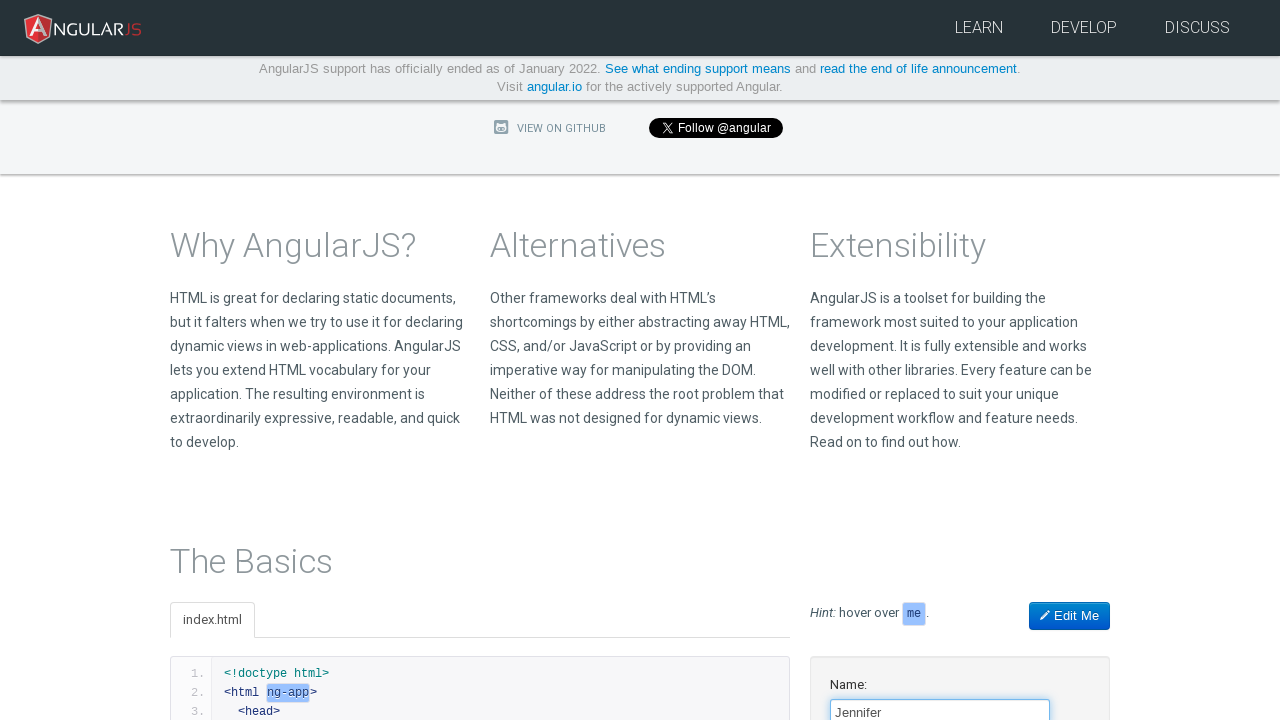

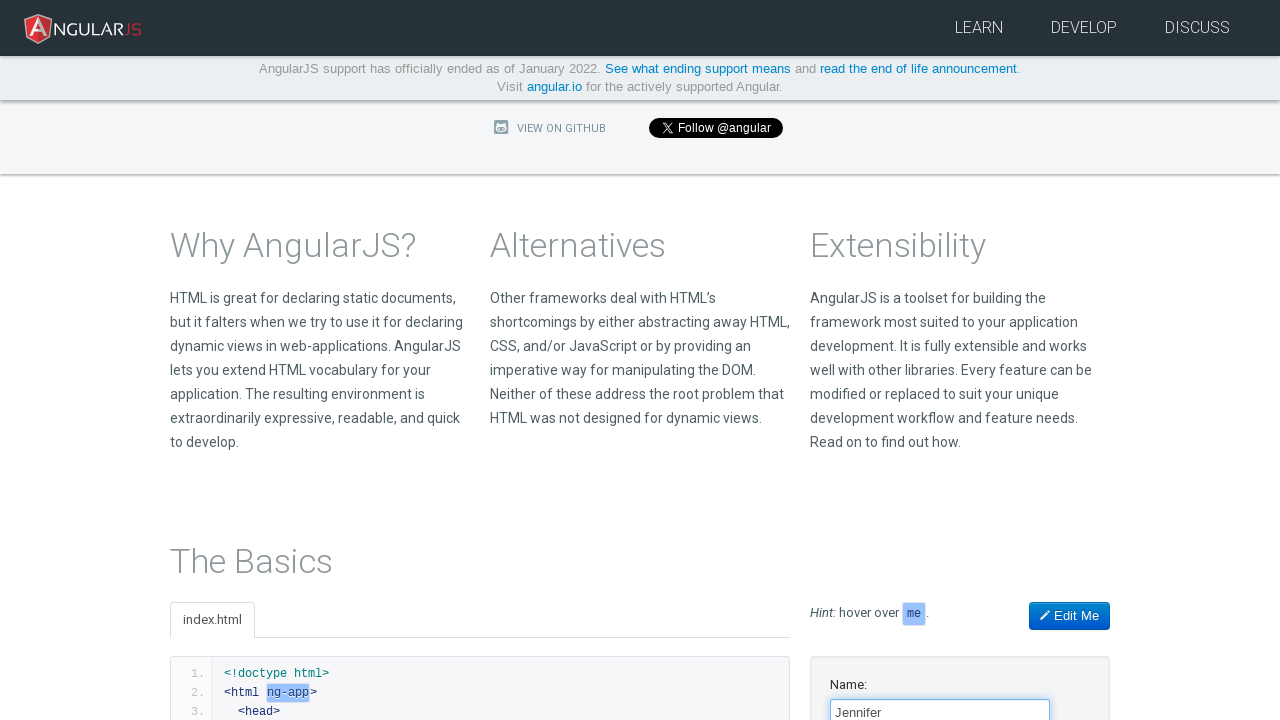